Tests the geojson.io map interface by entering coordinates into the geocoder search input field to locate a specific point (Dinagat Islands).

Starting URL: https://geojson.io/

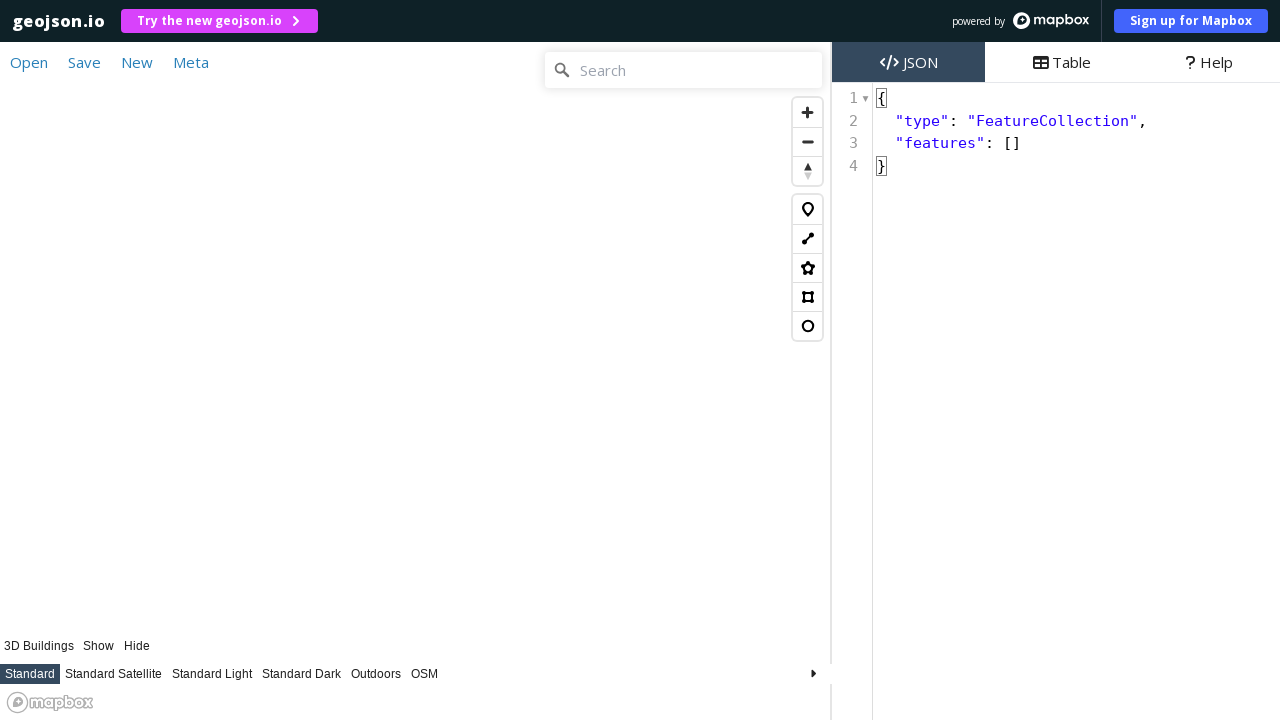

Waited for geocoder control to be available on the map
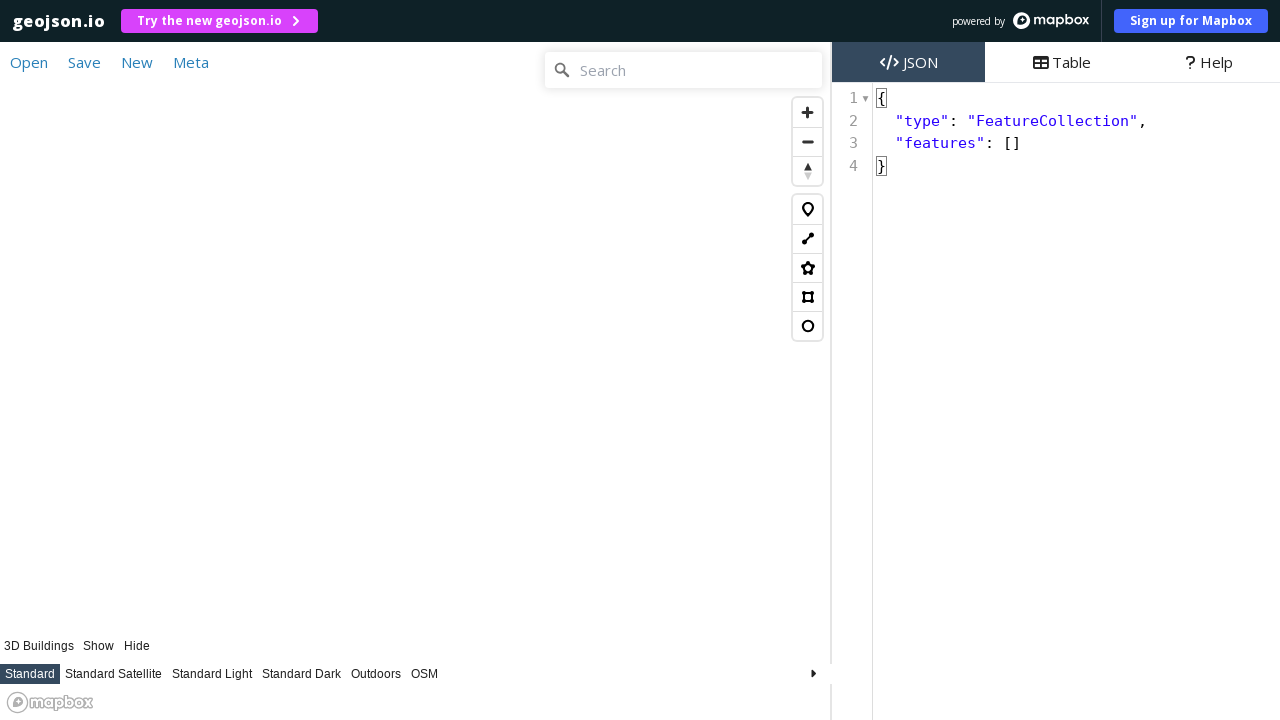

Located the geocoder search input field
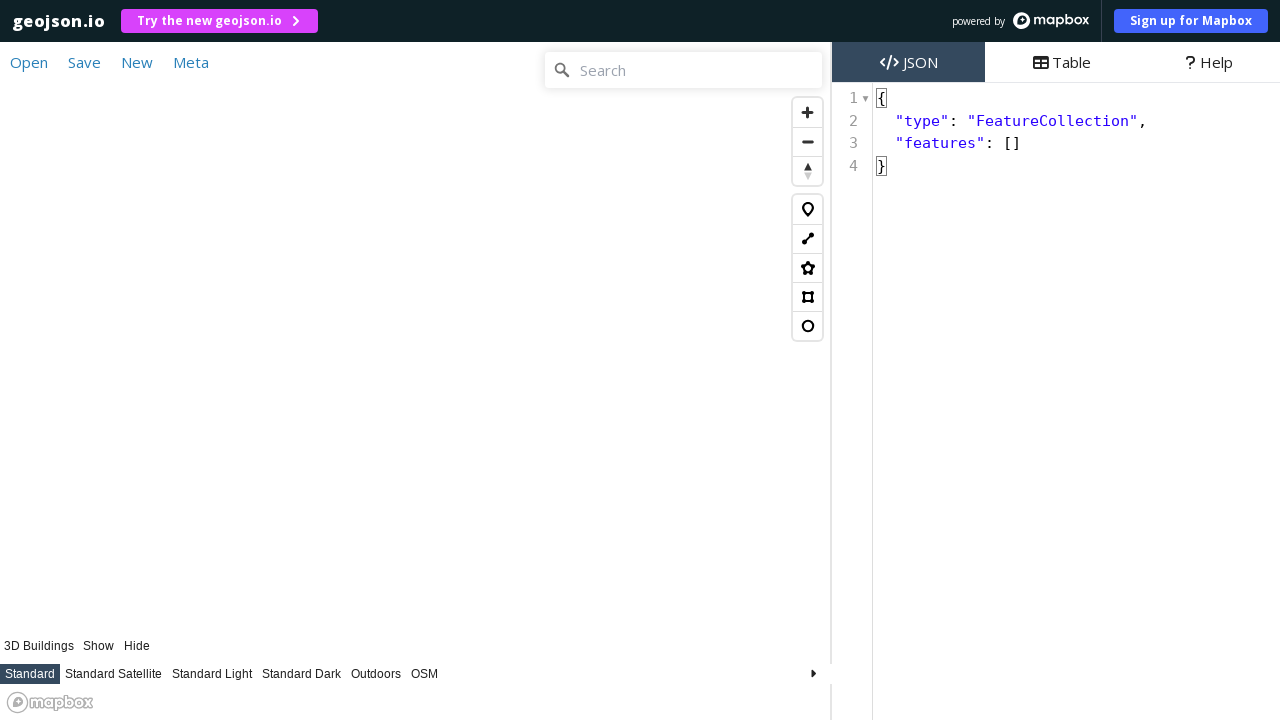

Entered 'Dinagat Islands, Philippines' into the geocoder search field on .mapboxgl-ctrl-geocoder input
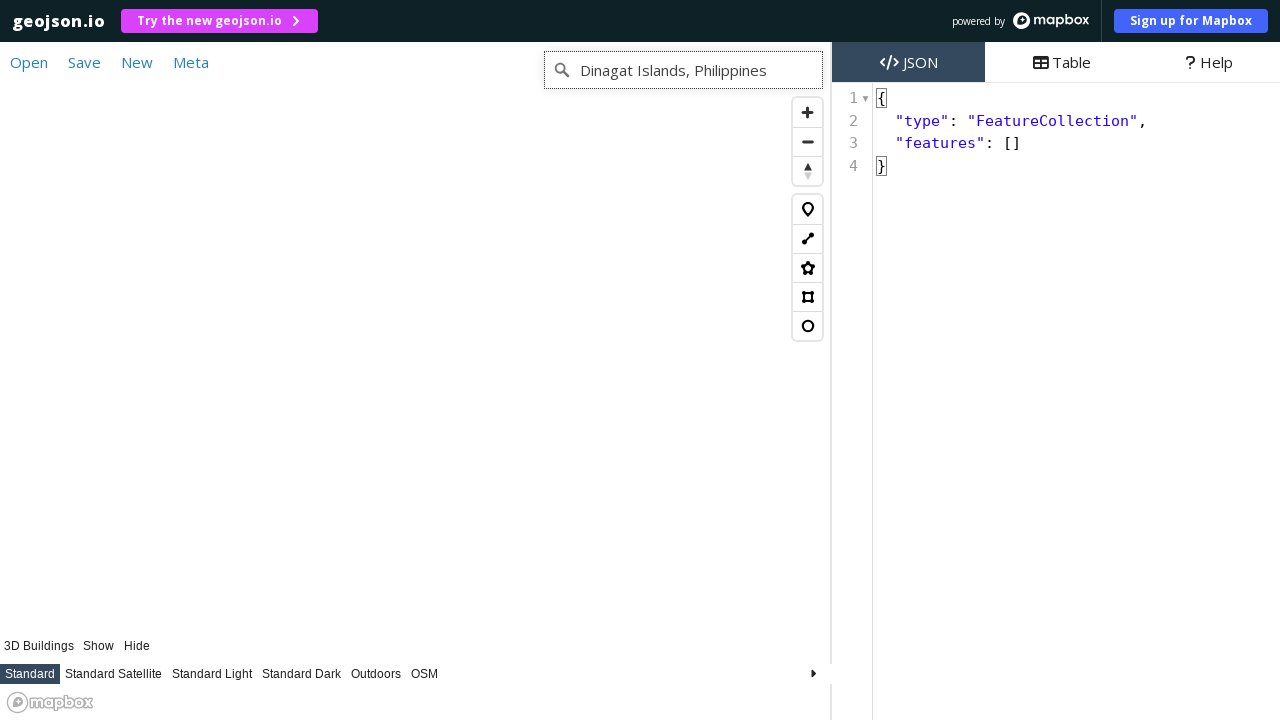

Pressed Enter to search for Dinagat Islands location on .mapboxgl-ctrl-geocoder input
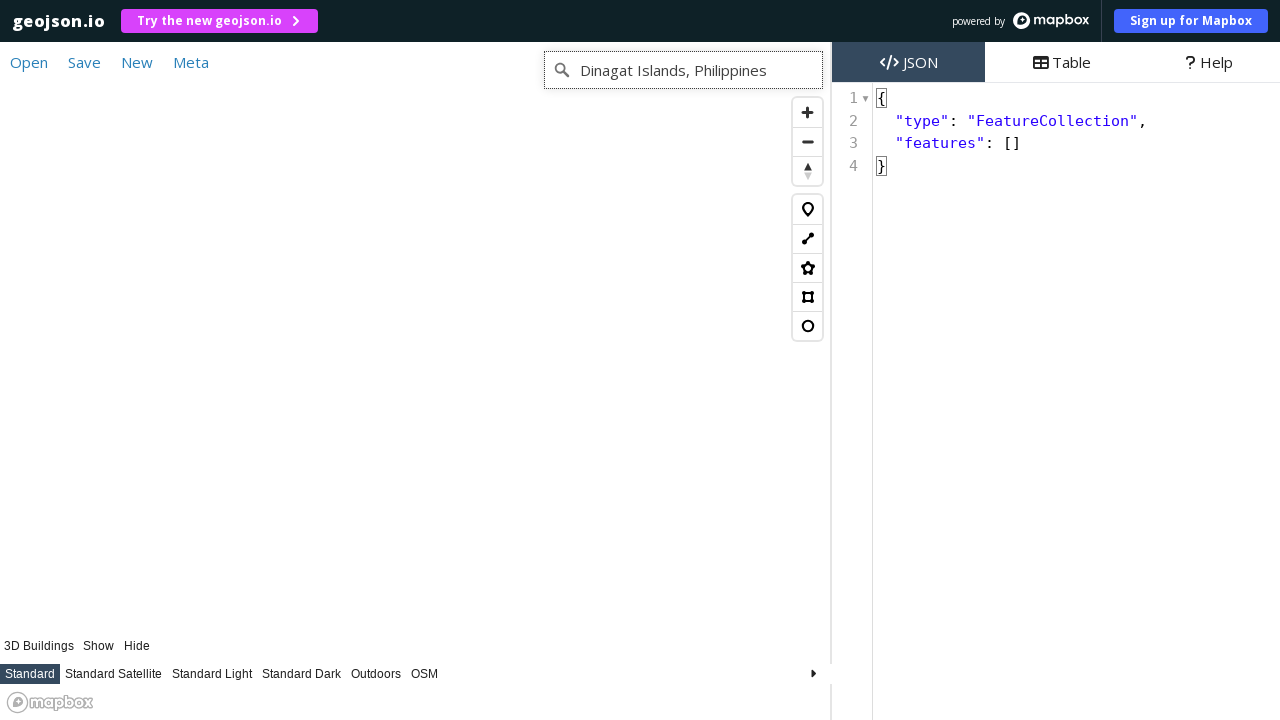

Waited for the map to process the search query and update
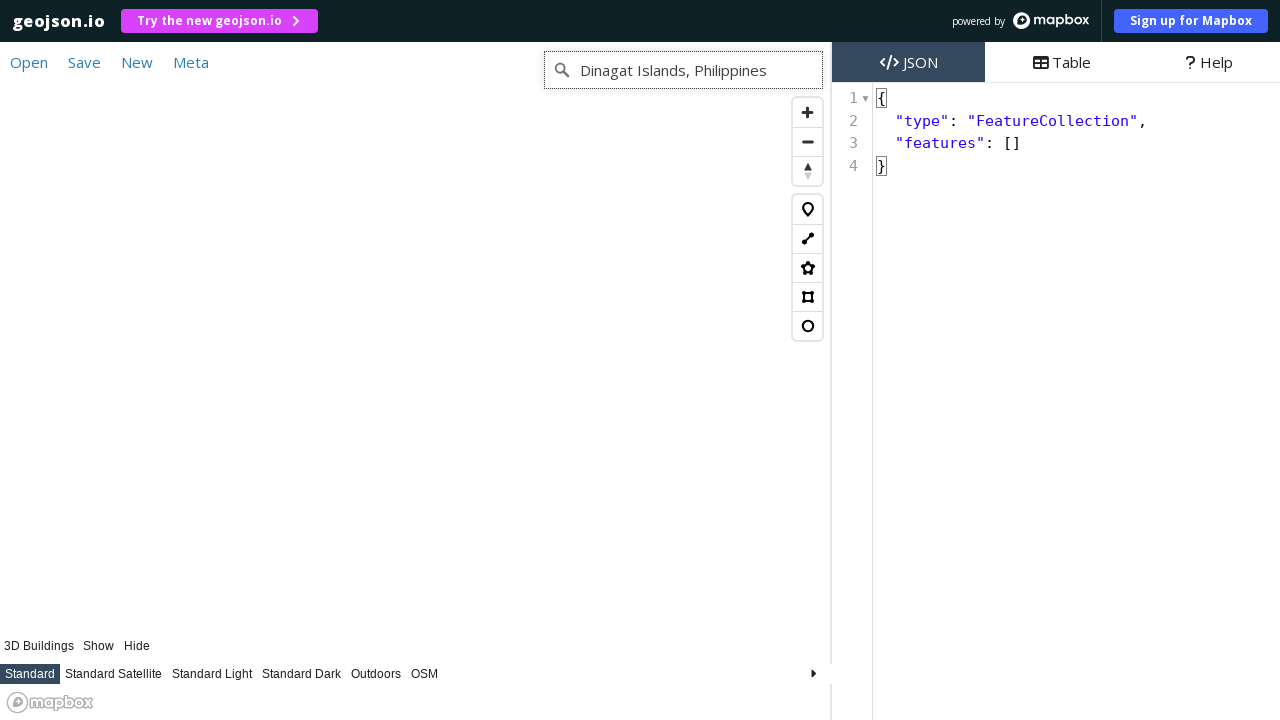

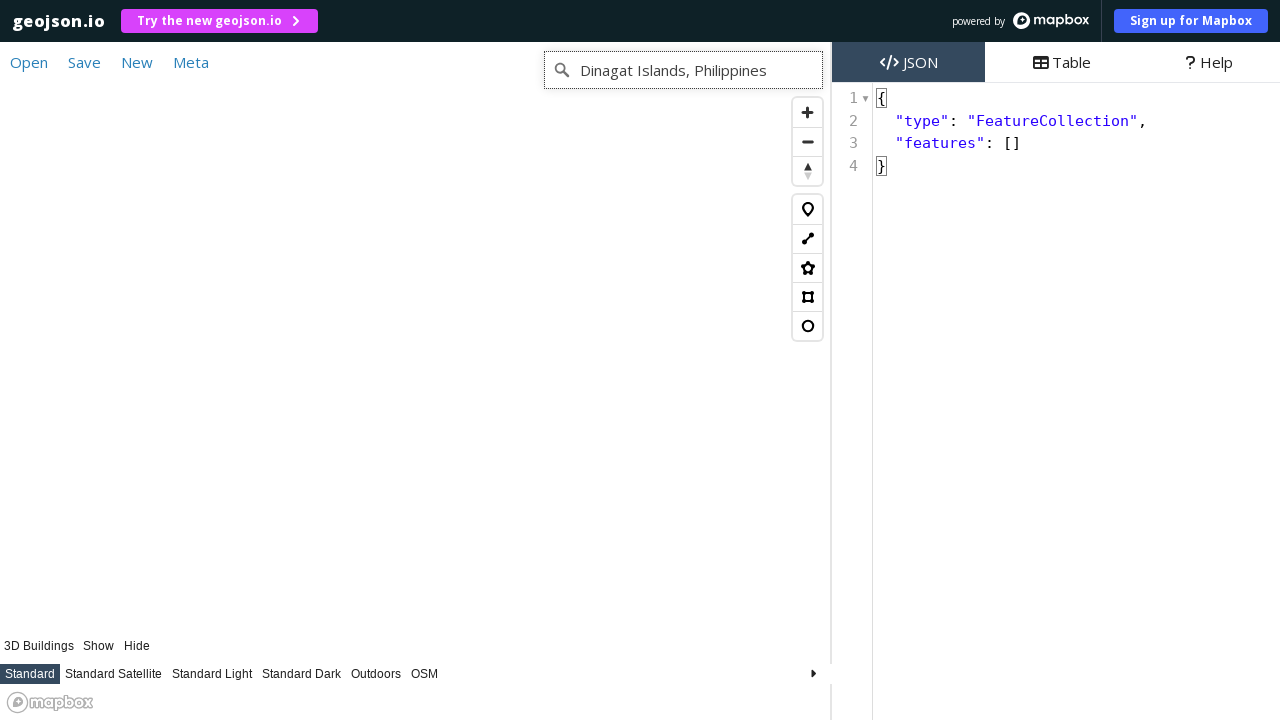